Tests alert popup handling by clicking the alert button, reading the alert text, and accepting the alert

Starting URL: https://www.tutorialspoint.com/selenium/practice/alerts.php

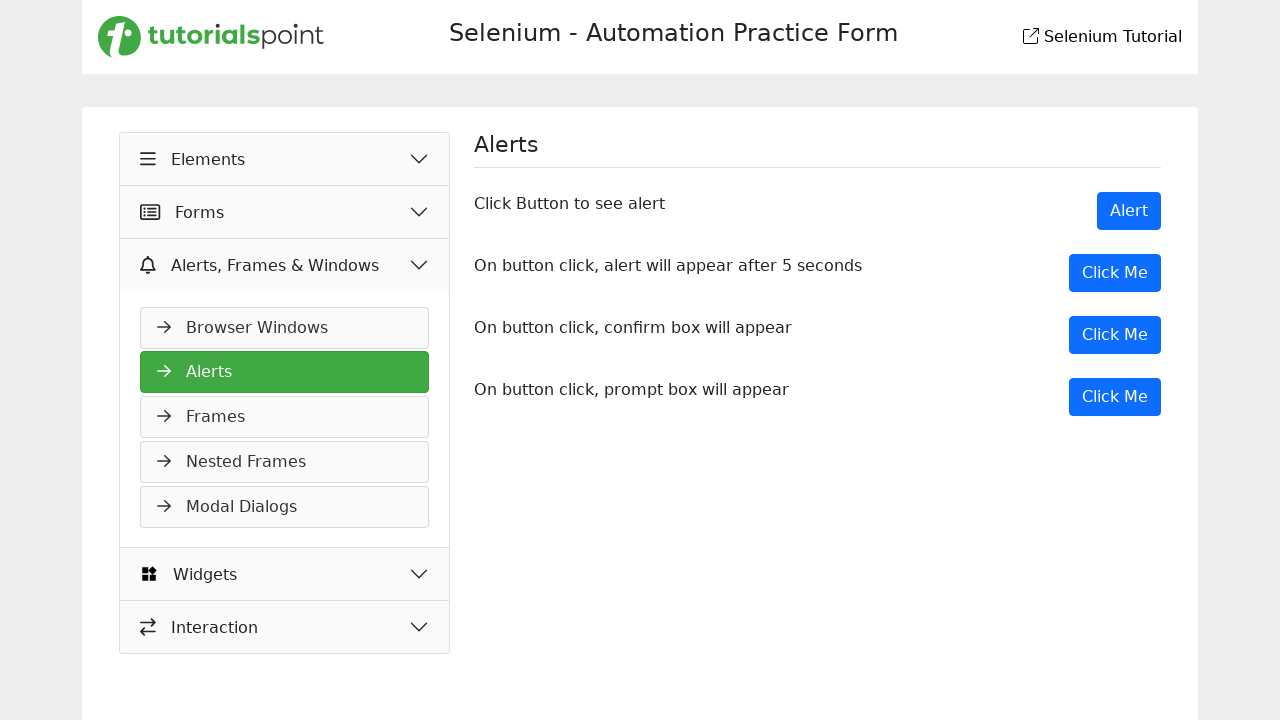

Clicked the Alert button at (285, 265) on button:text('Alert')
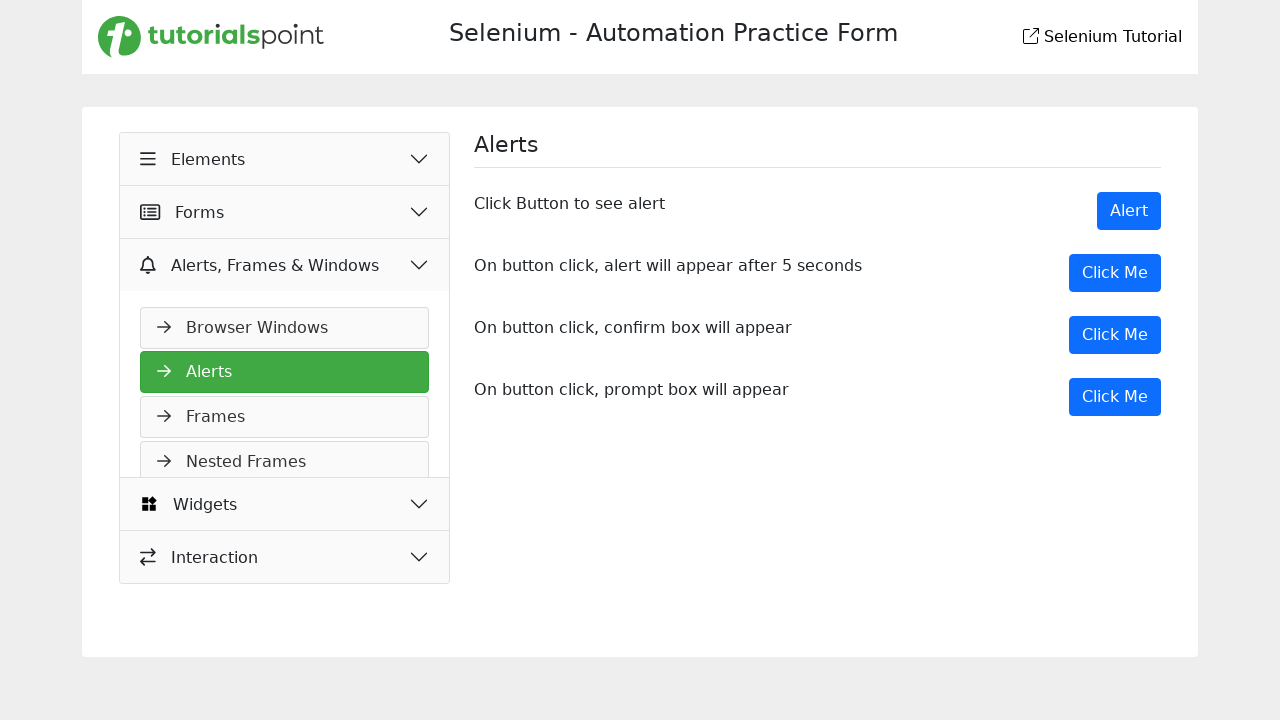

Set up dialog handler to accept alert
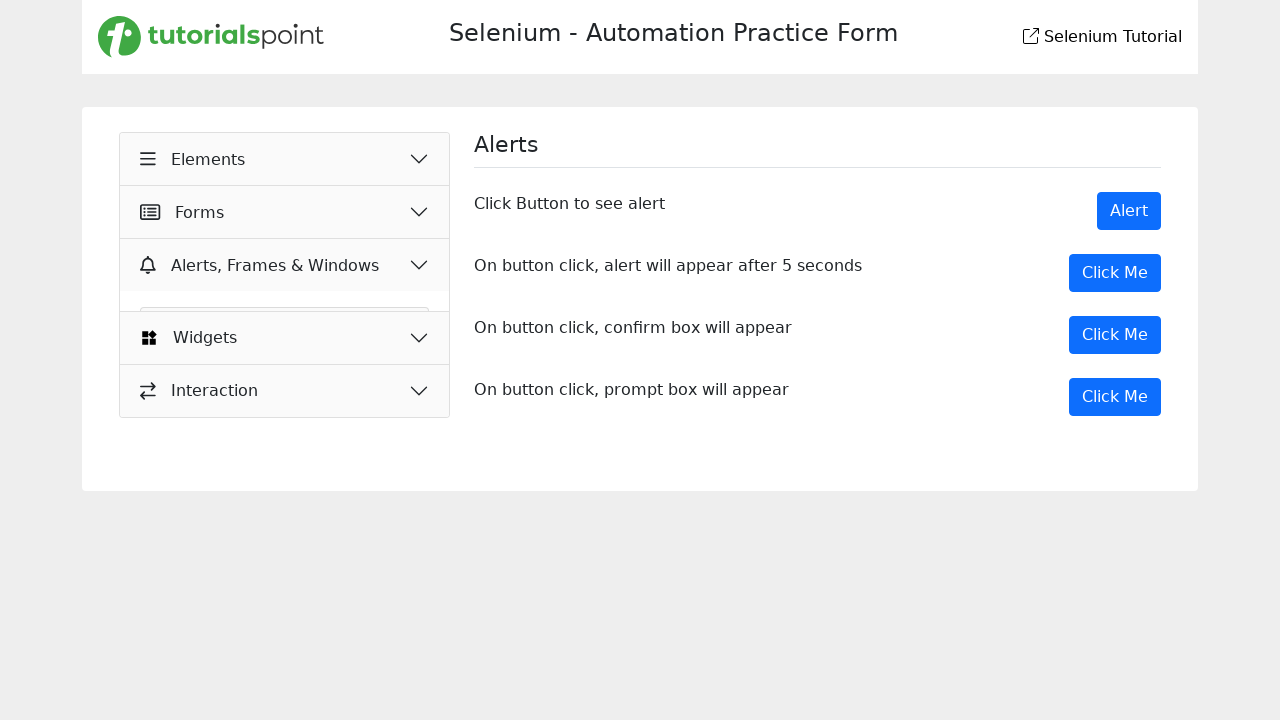

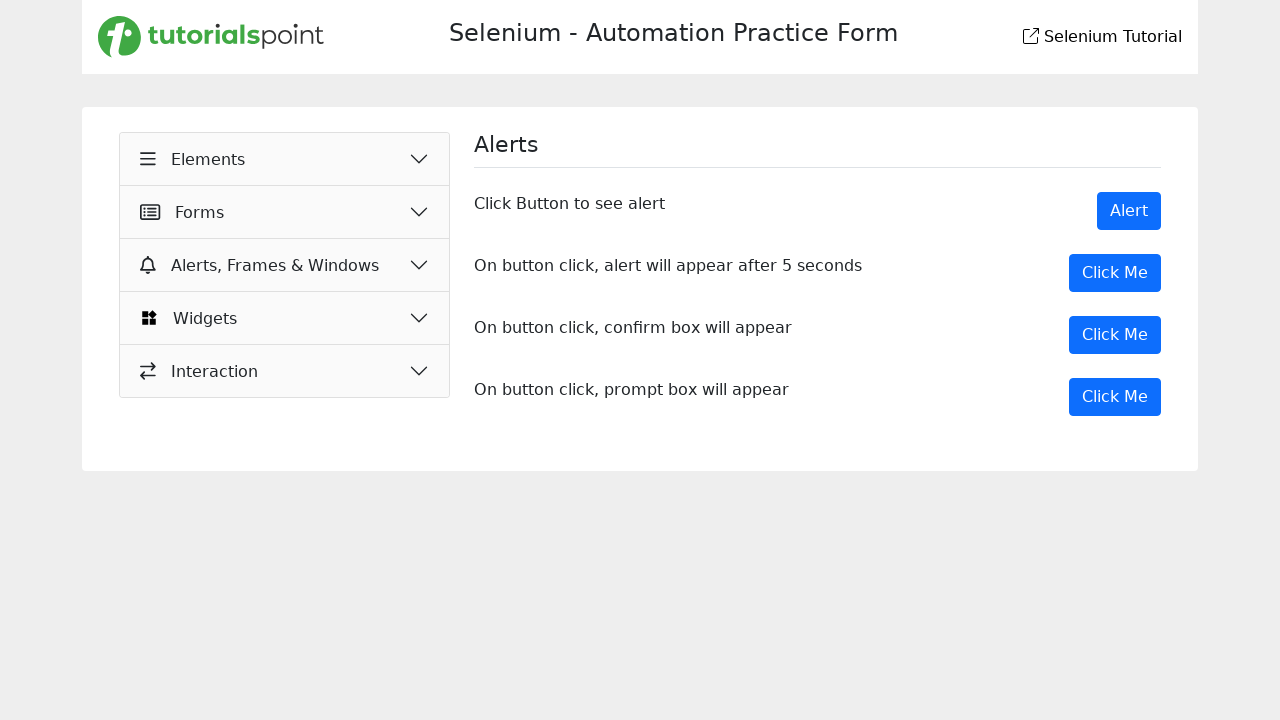